Tests date picker functionality by opening a date picker, selecting month and year from dropdowns, and then selecting a specific date

Starting URL: https://www.dummyticket.com/dummy-ticket-for-visa-application/

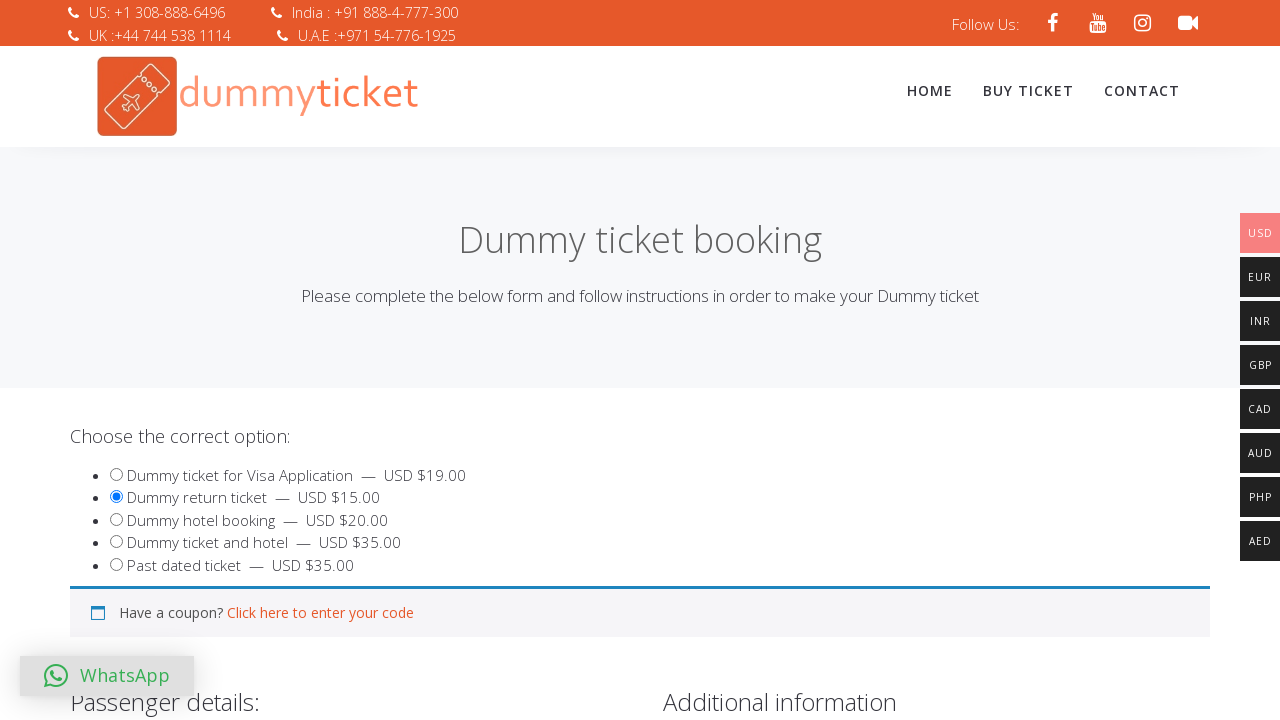

Clicked on date of birth field to open date picker at (344, 360) on //*[@id="dob"]
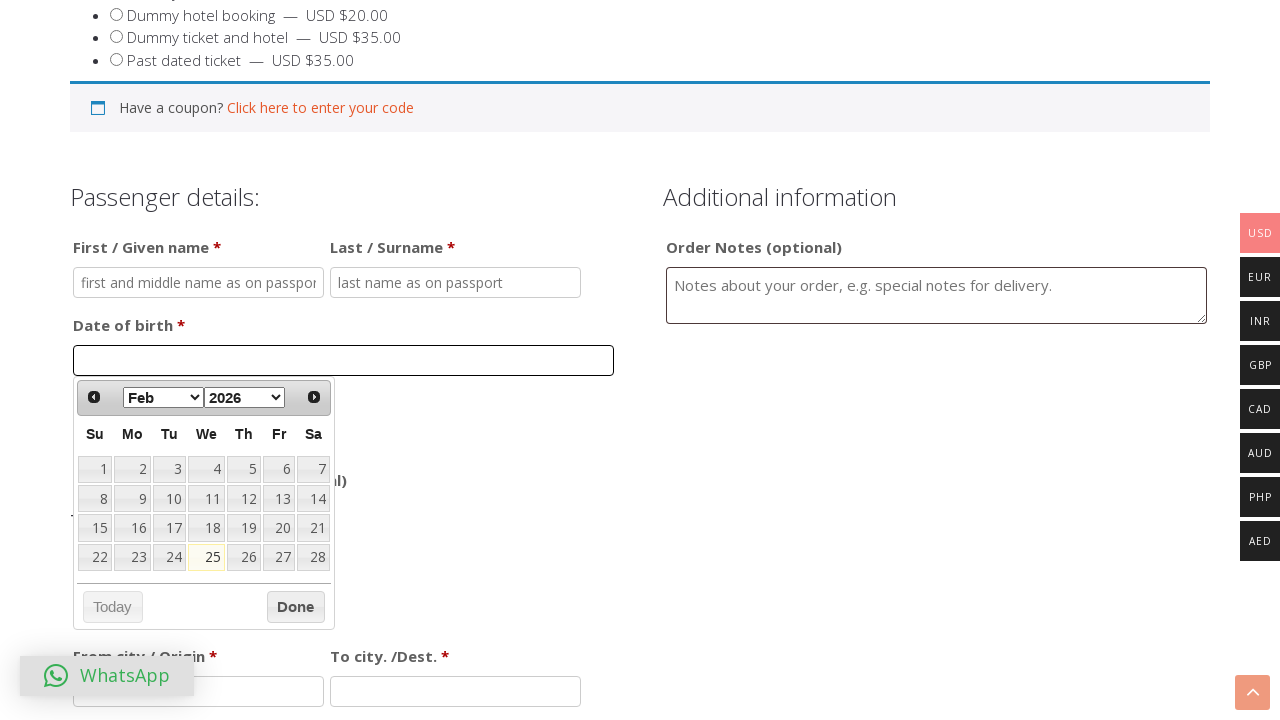

Selected July from month dropdown on //*[@id="ui-datepicker-div"]/div[1]/div/select[1]
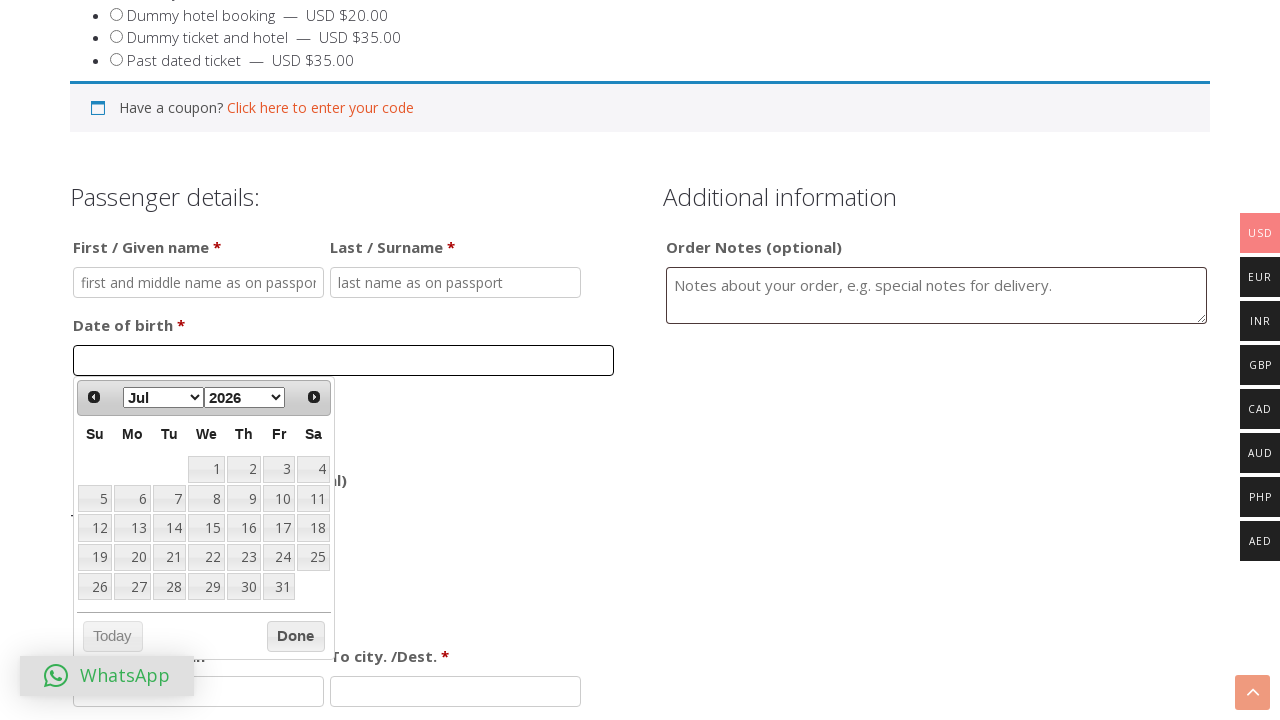

Selected 1989 from year dropdown on //*[@id="ui-datepicker-div"]/div[1]/div/select[2]
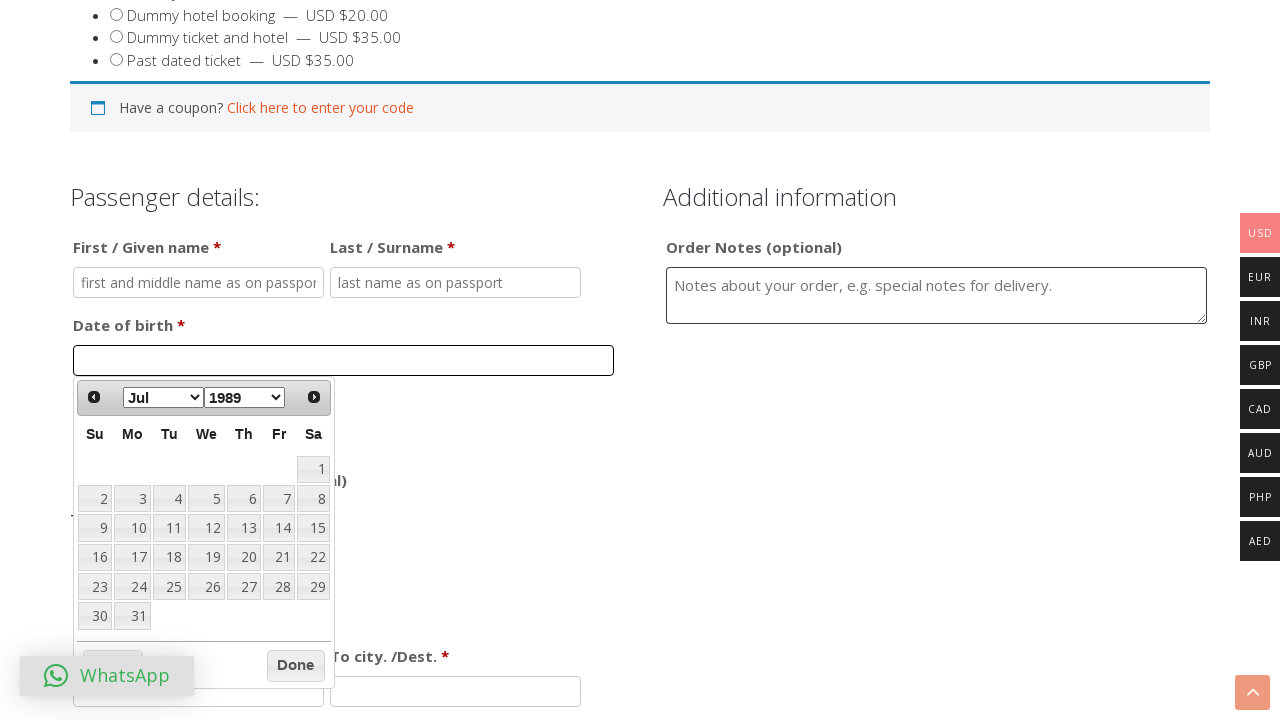

Selected date 10 from the calendar at (132, 528) on //*[@id="ui-datepicker-div"]/table//td >> nth=15
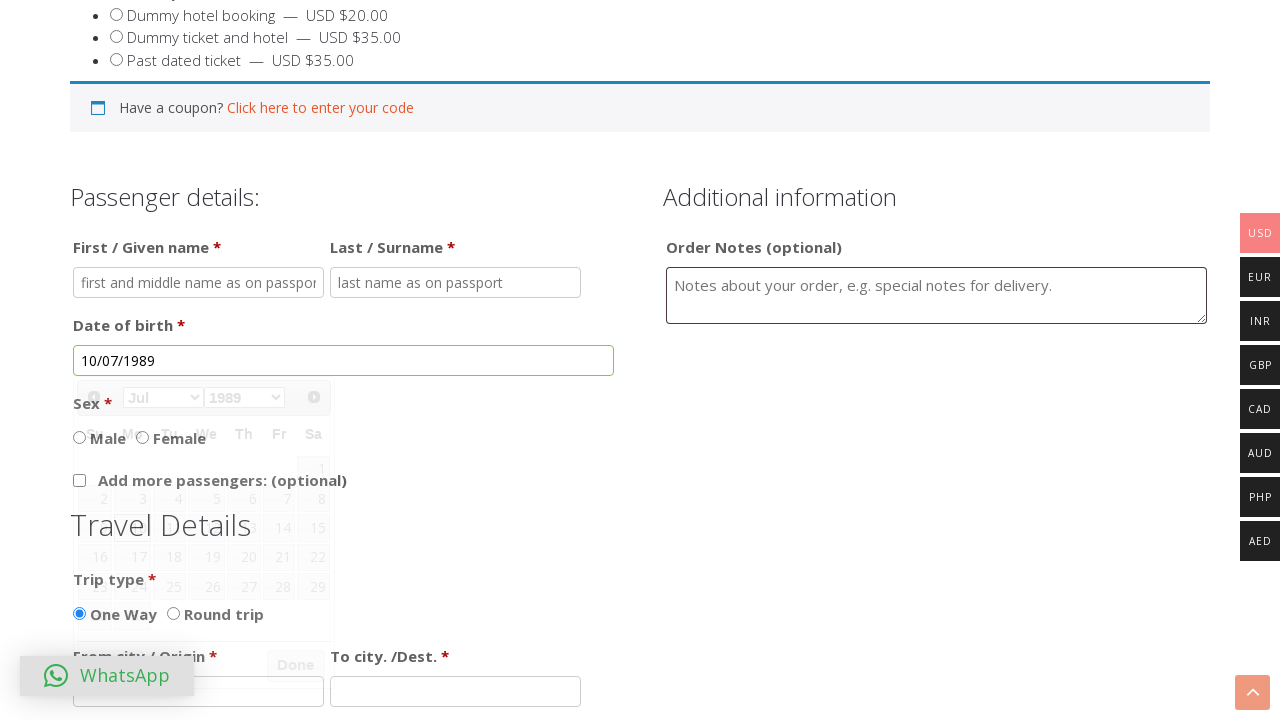

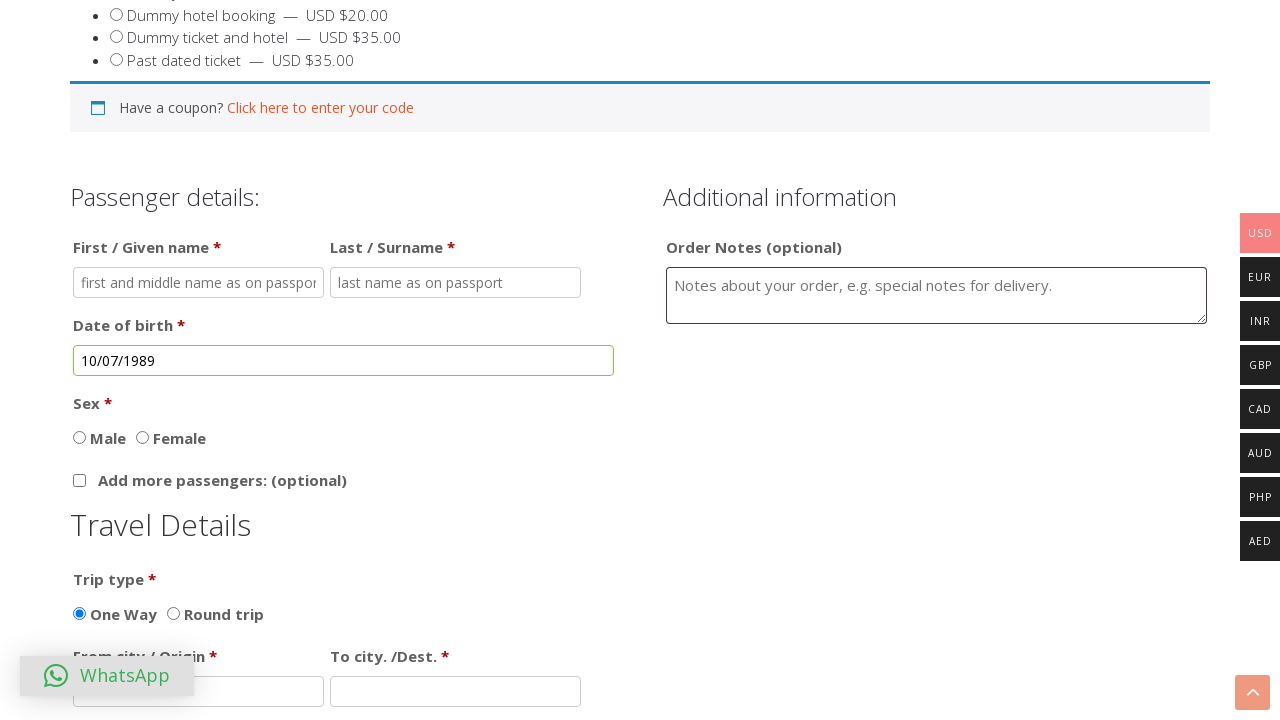